Navigates to YouTube and verifies that the page title contains the word "video"

Starting URL: https://youtube.com

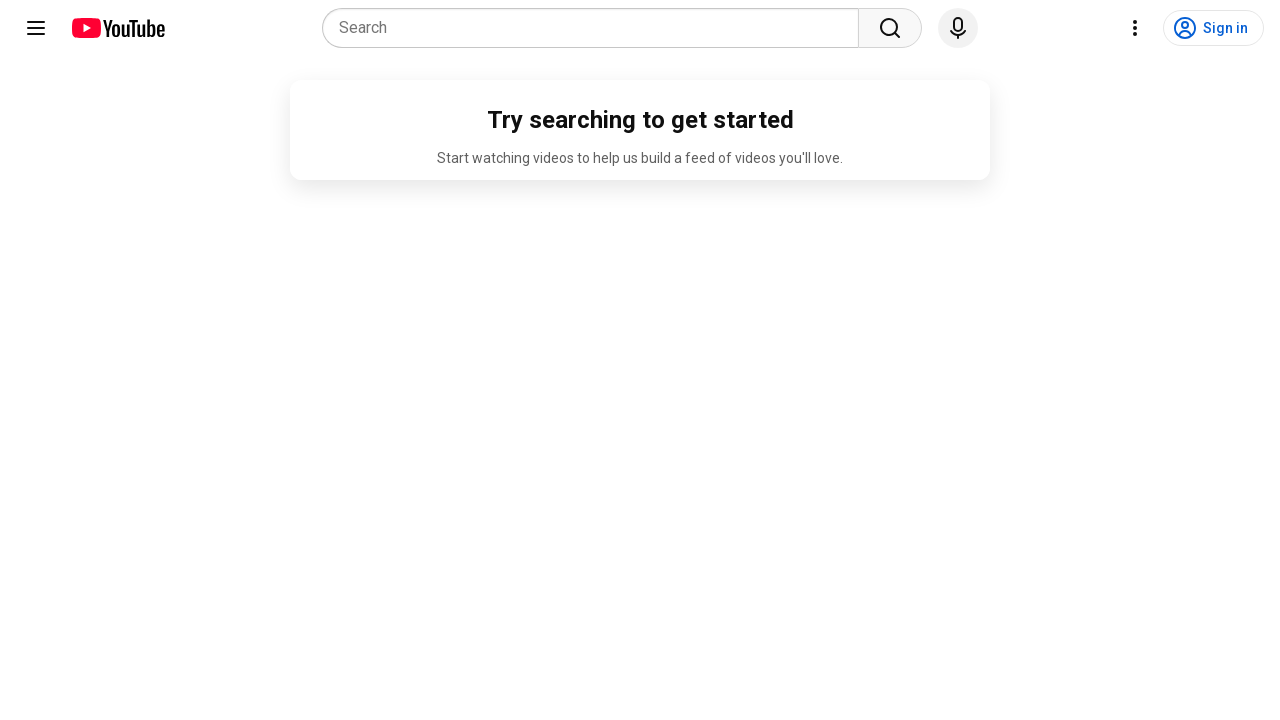

Navigated to https://youtube.com
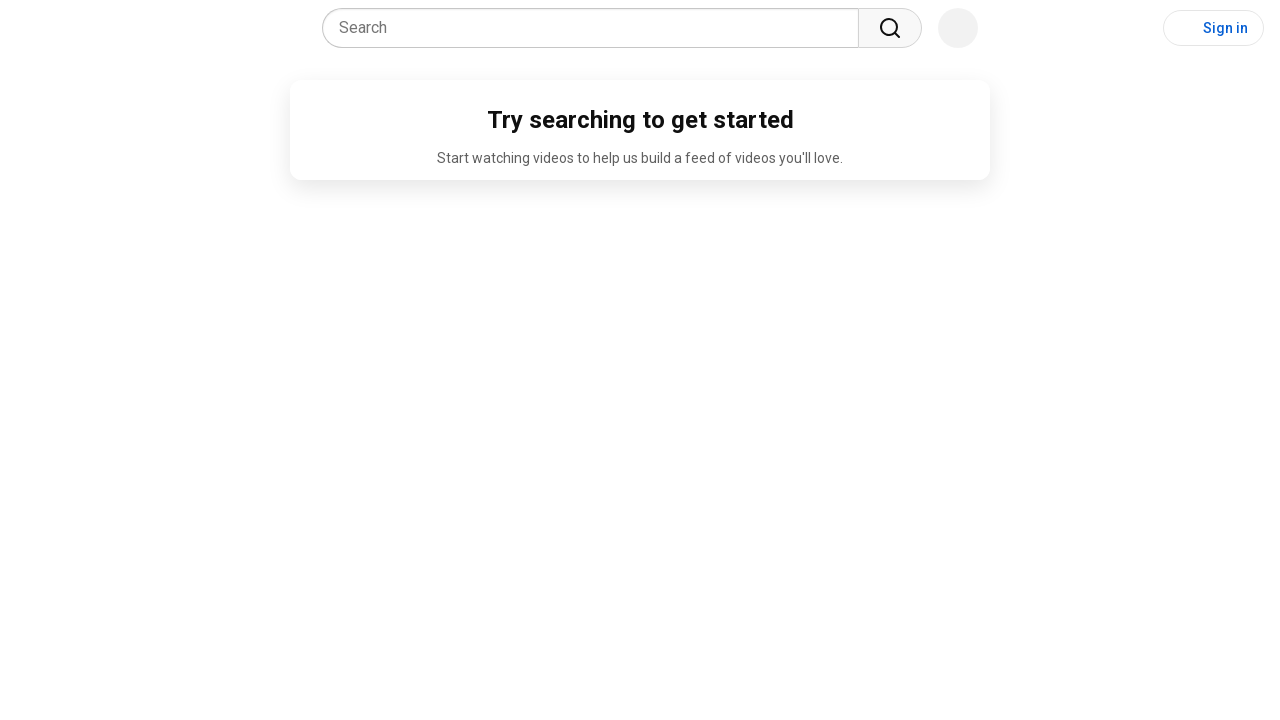

Page loaded and domcontentloaded state reached
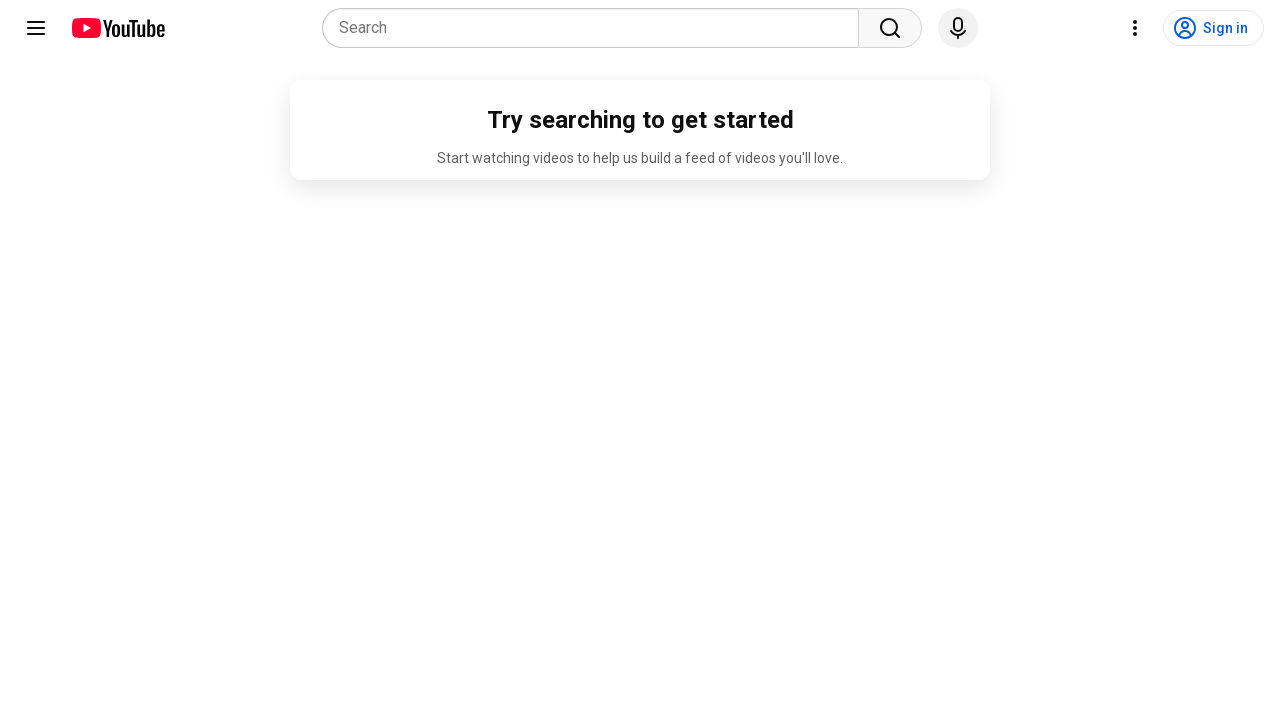

Retrieved page title: YouTube
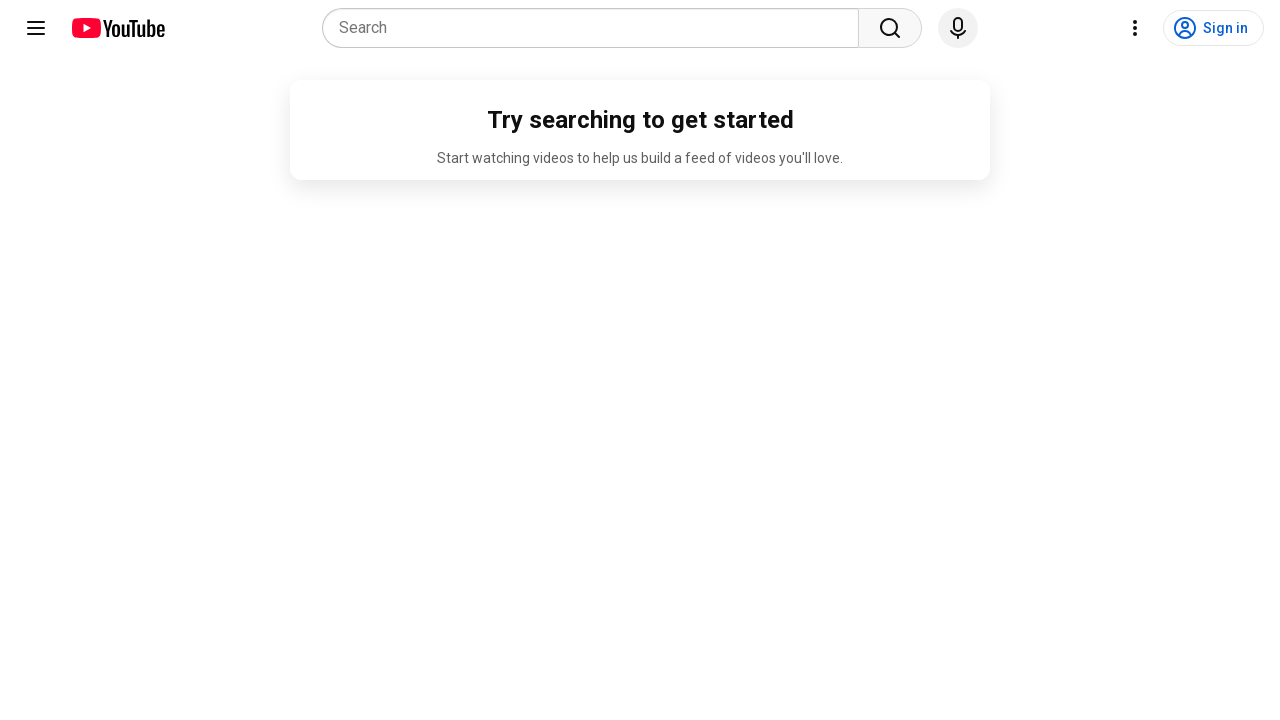

Assertion passed: page title contains 'video' or 'YouTube'
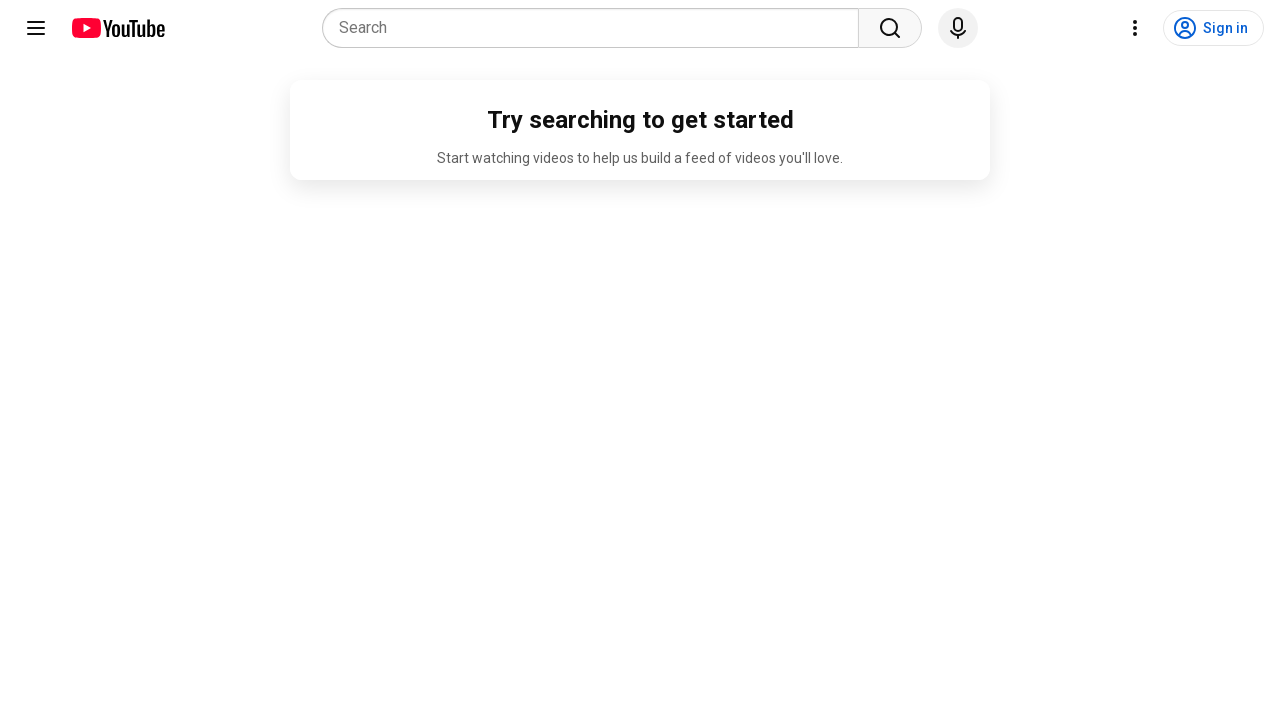

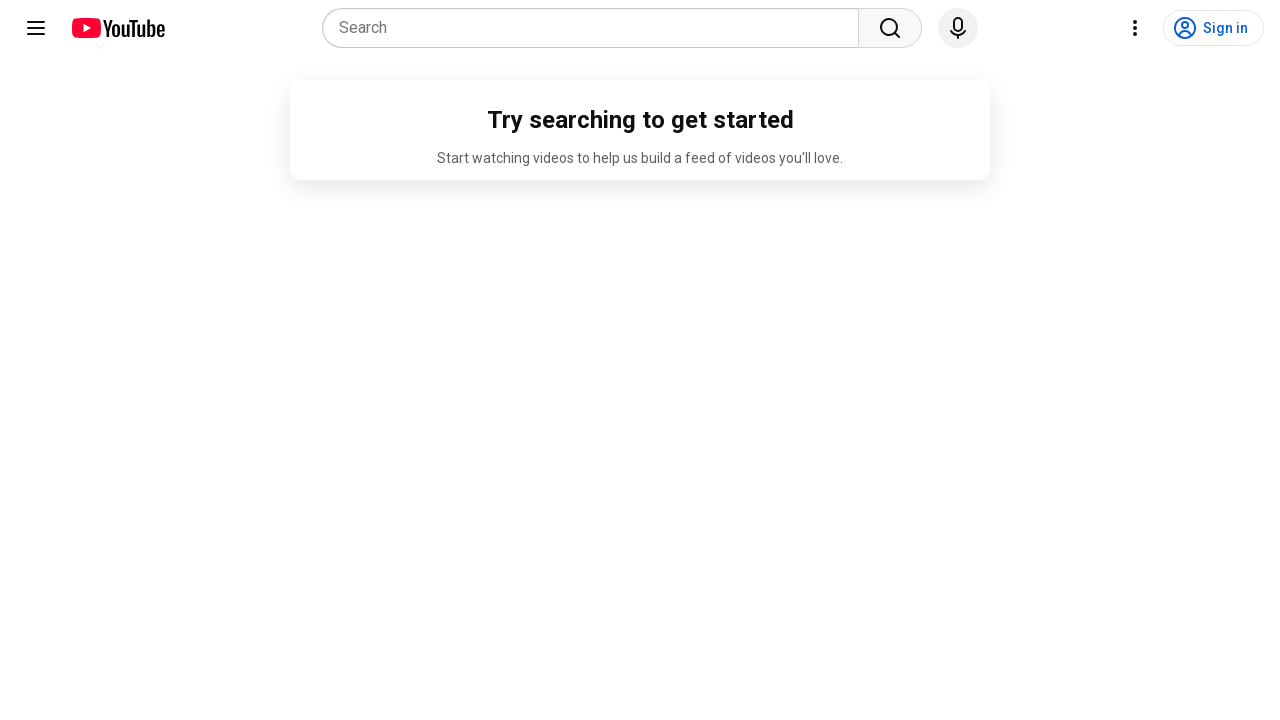